Navigates to YouTube homepage and waits for the page to load

Starting URL: https://youtube.com

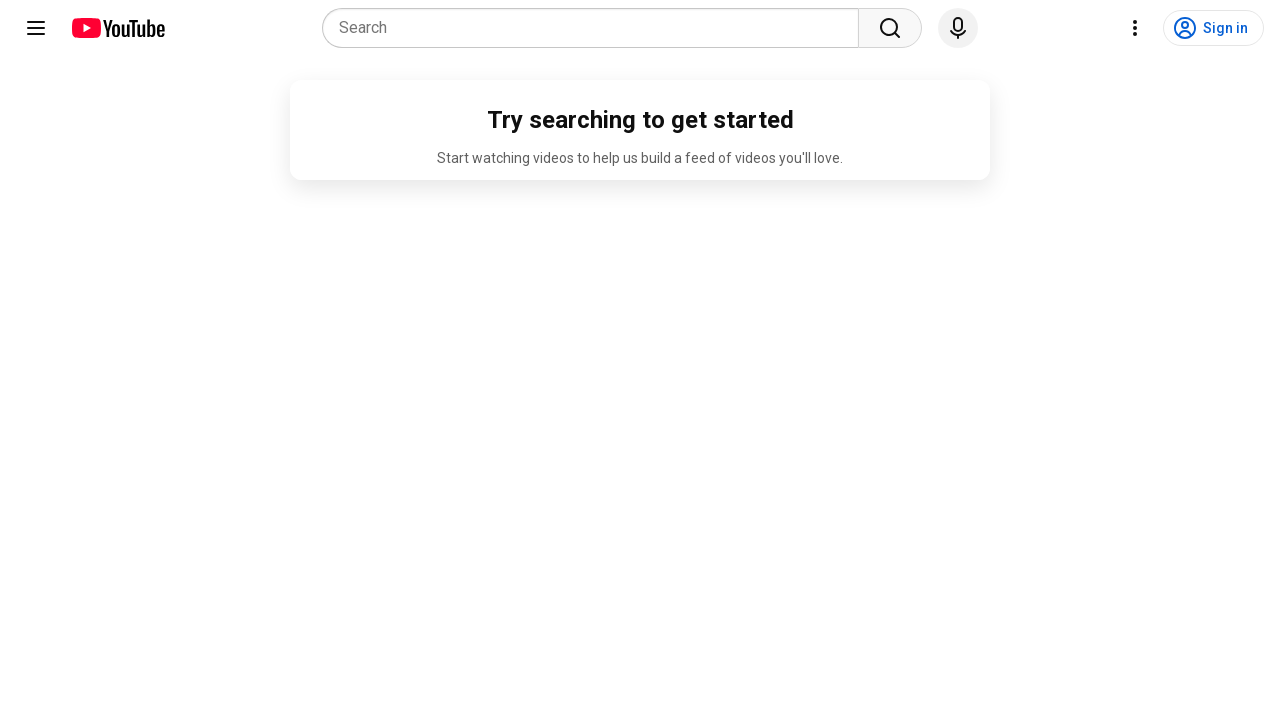

Navigated to YouTube homepage
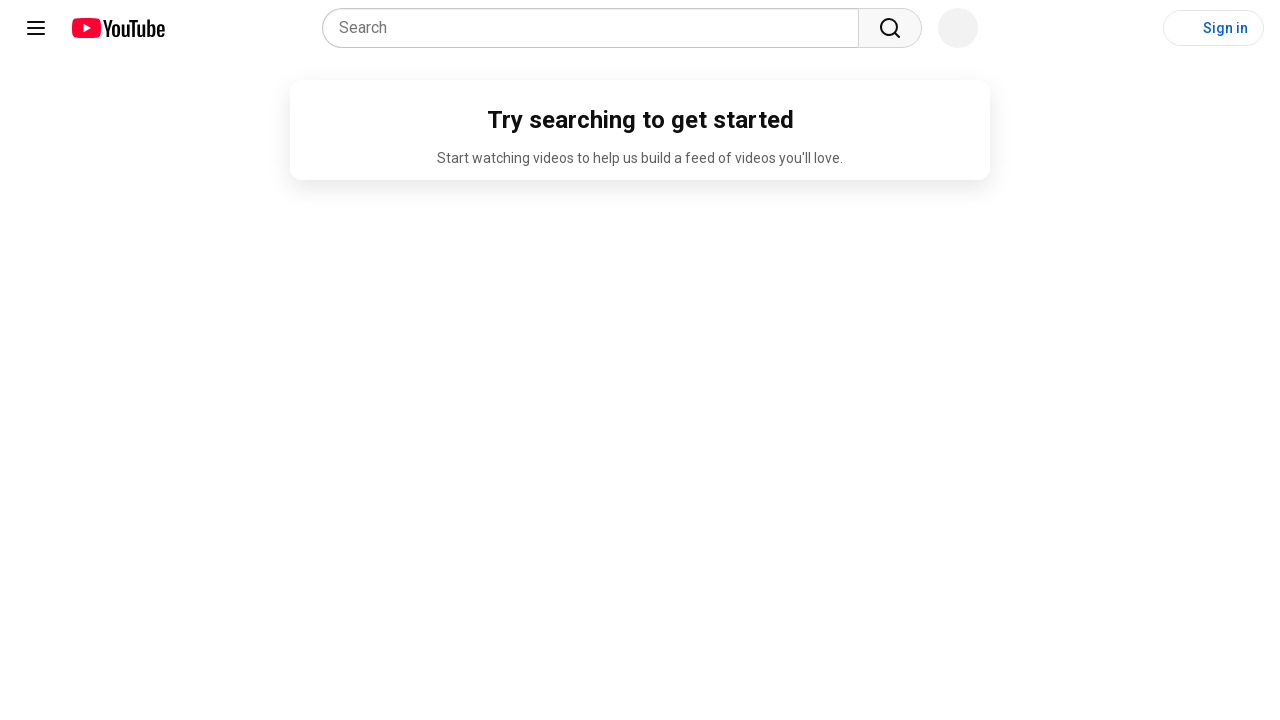

YouTube page DOM content loaded
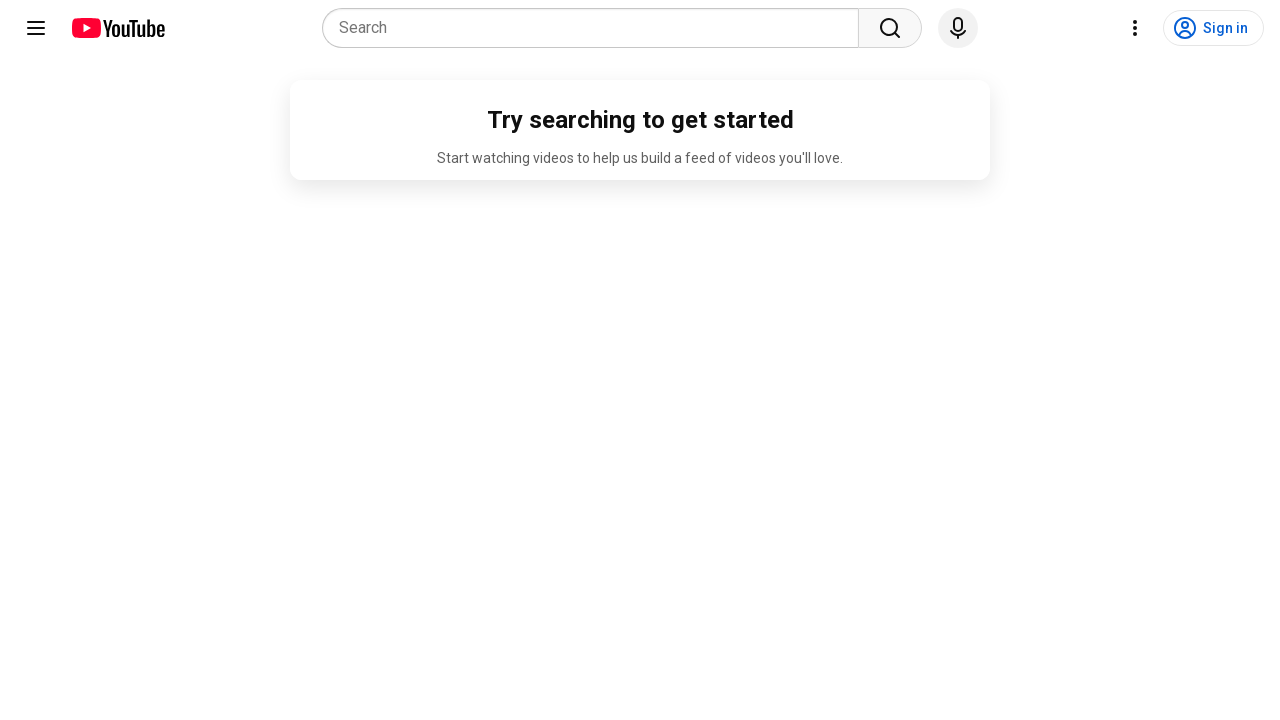

YouTube logo element found - page fully loaded
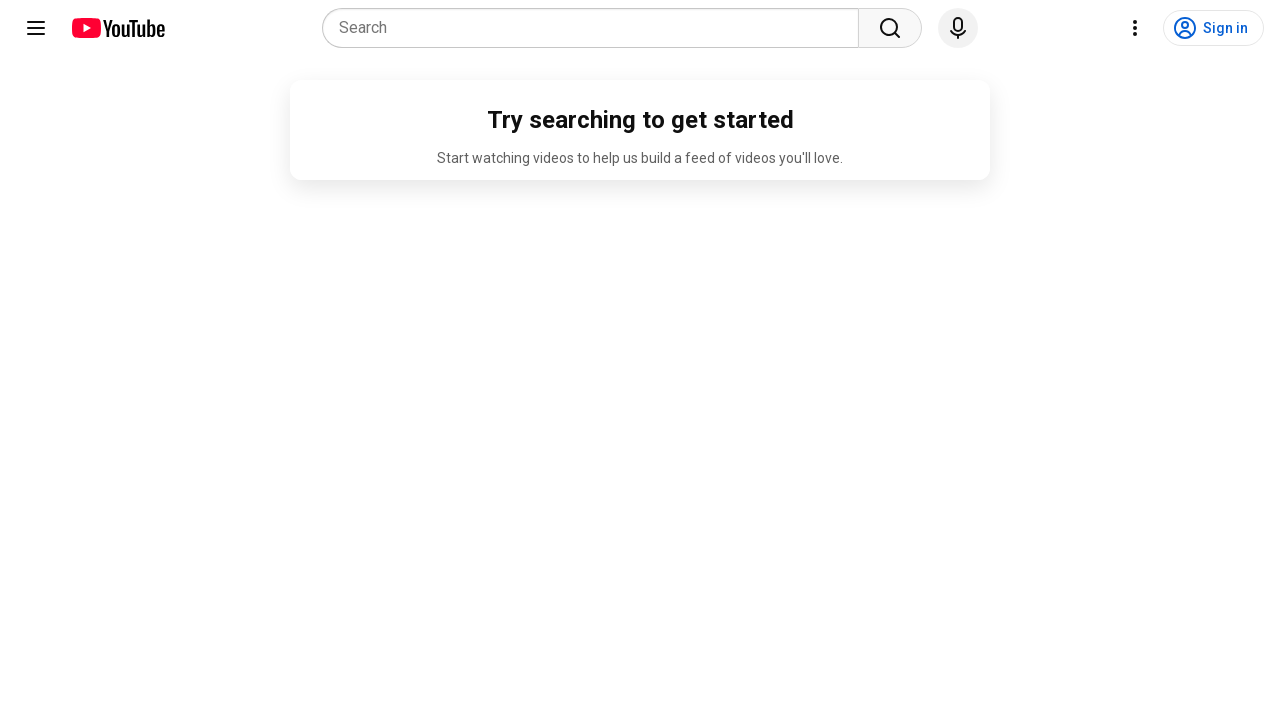

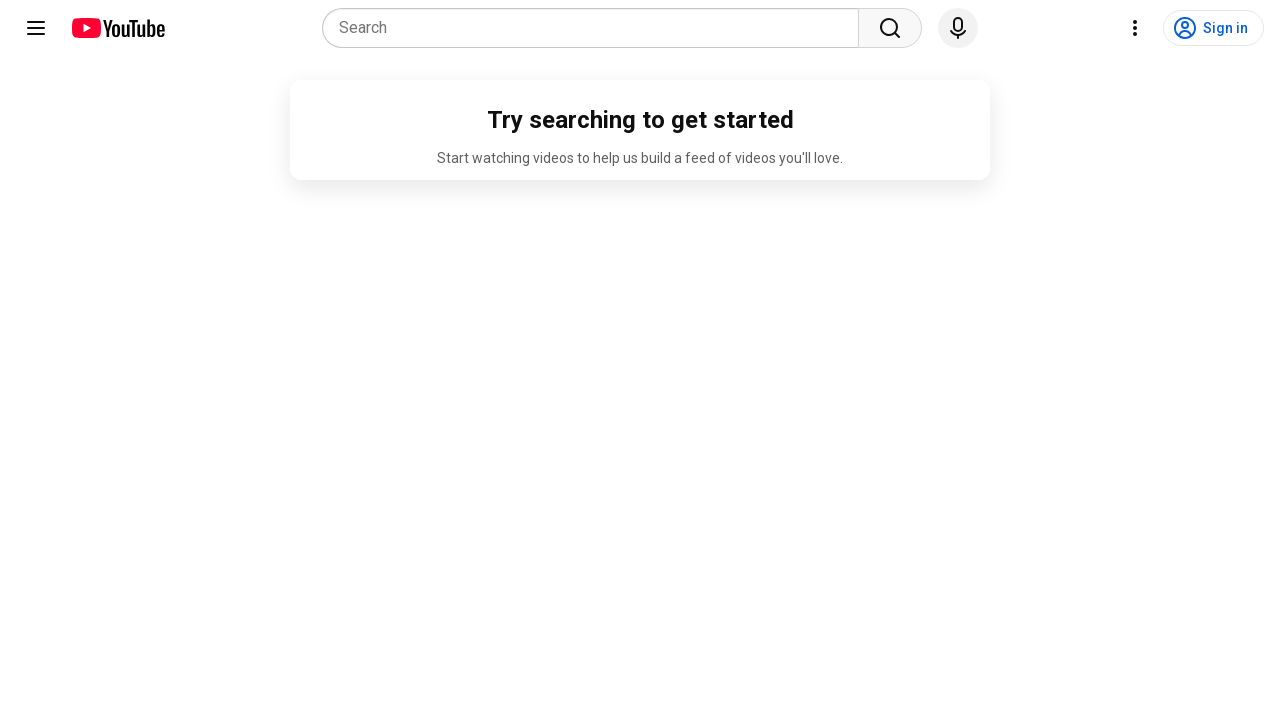